Tests the Text Box form element on DemoQA by filling in full name, email, current address, and permanent address fields, then verifying the submitted data is displayed.

Starting URL: https://demoqa.com

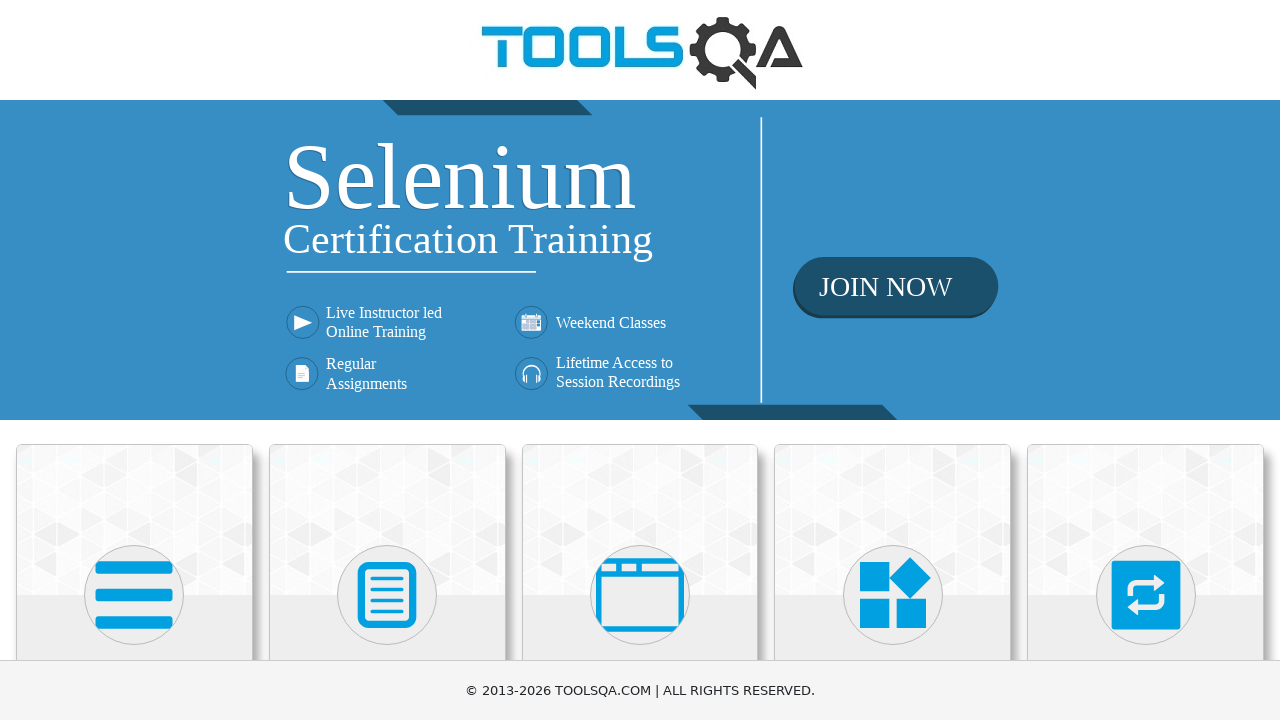

Clicked Elements section icon at (134, 595) on svg >> nth=0
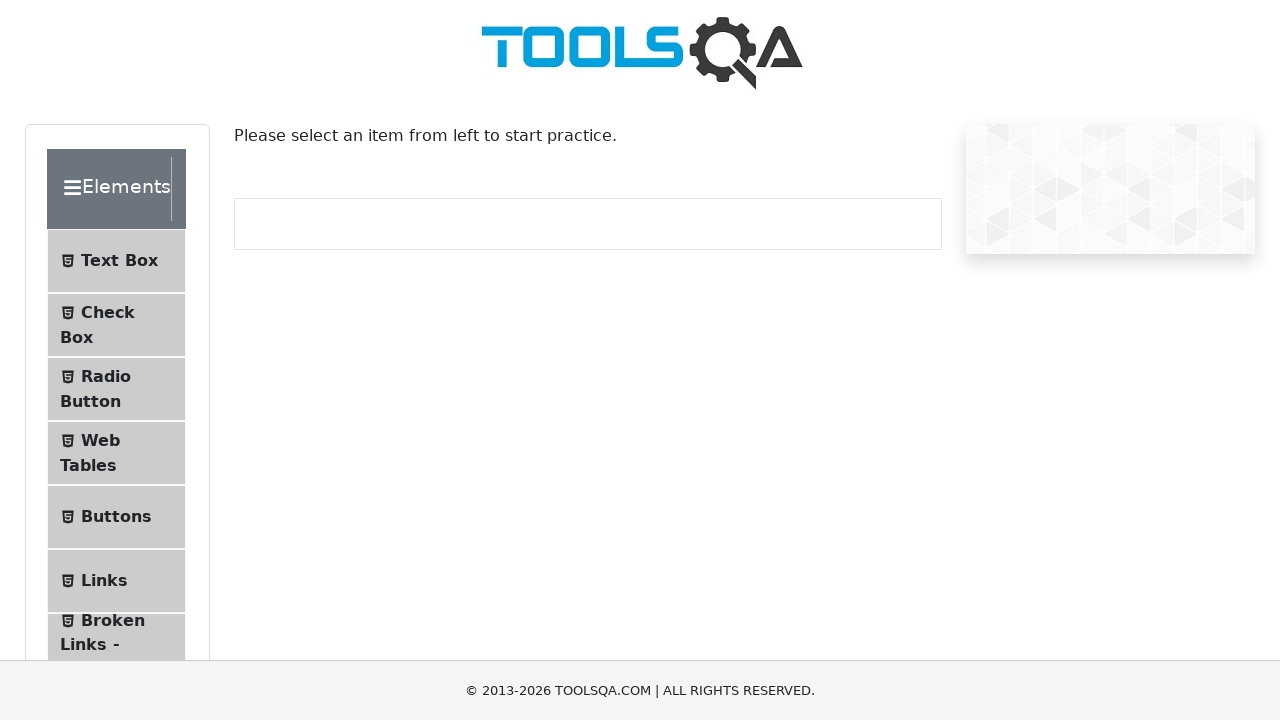

Clicked Text Box menu item at (119, 261) on text=Text Box
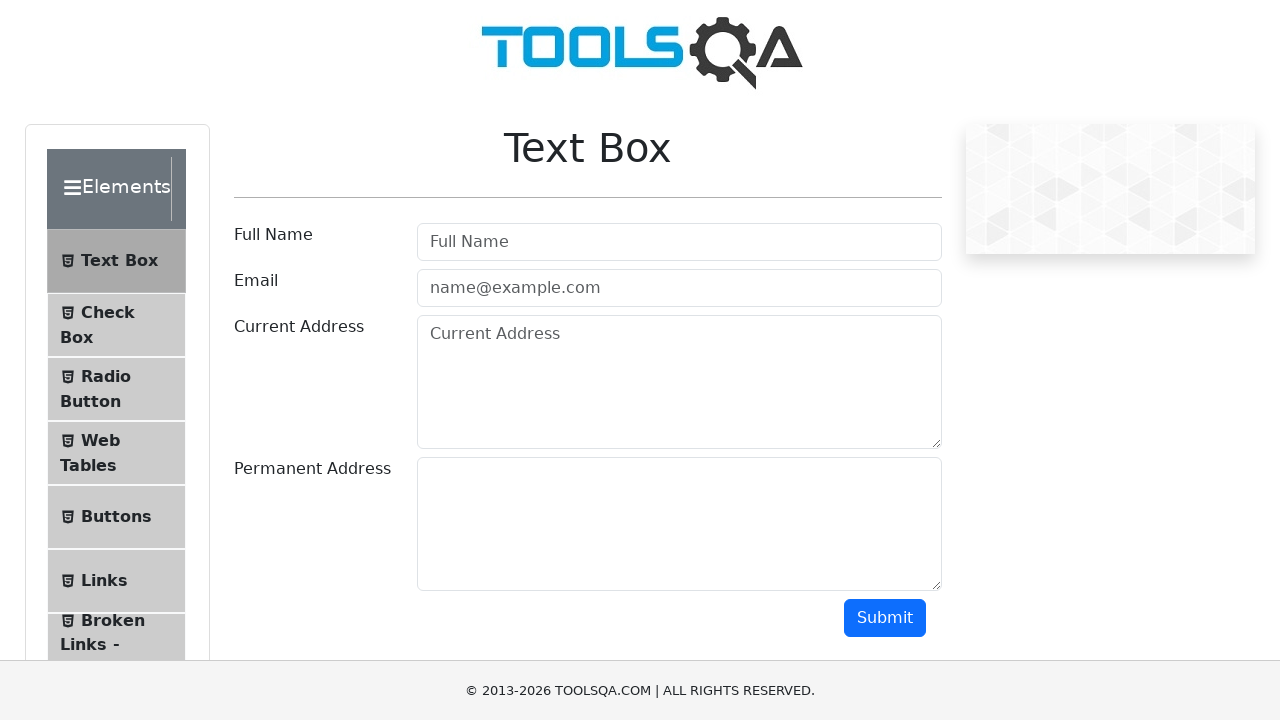

Text Box page loaded
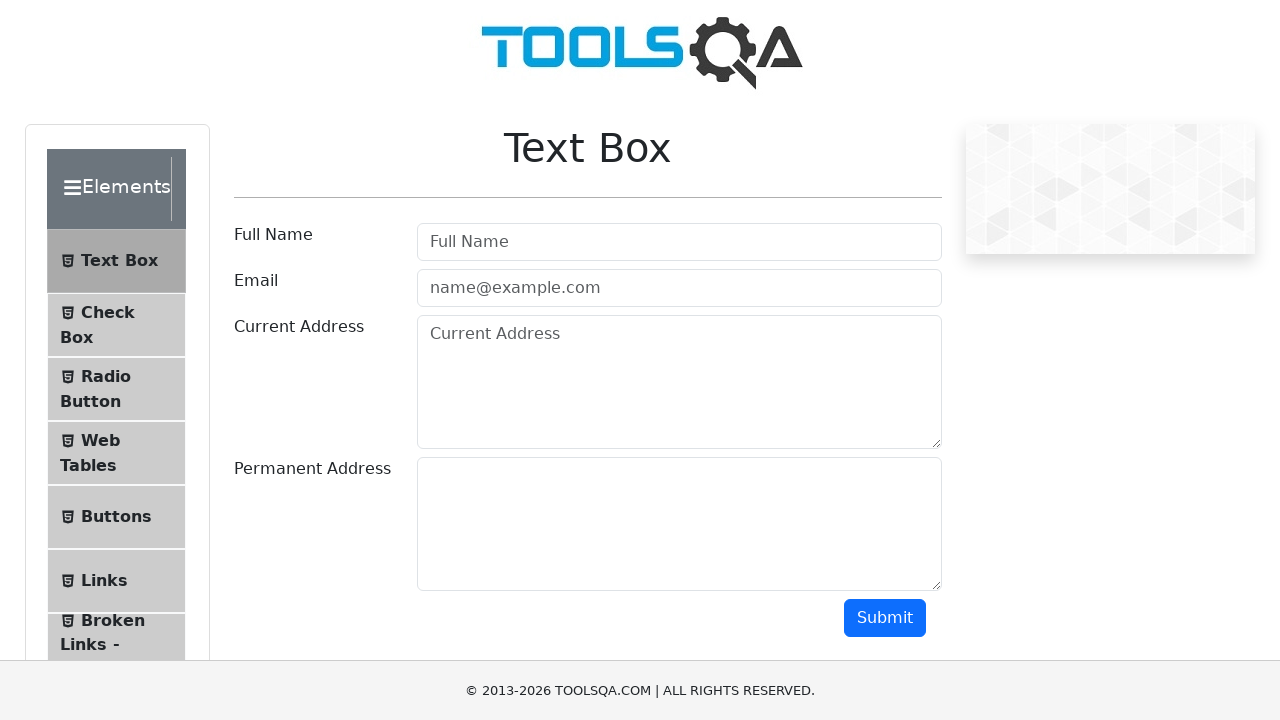

Clicked Full Name field at (679, 242) on [placeholder="Full Name"]
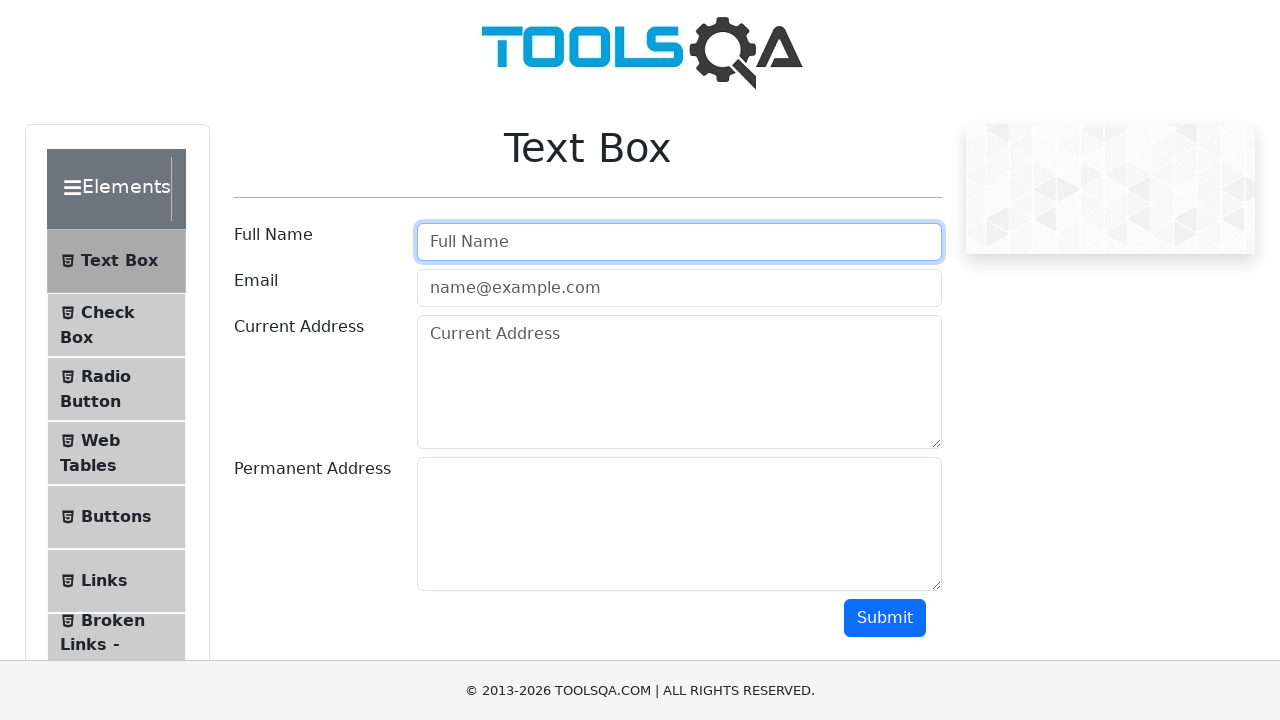

Filled Full Name field with 'John Anderson' on [placeholder="Full Name"]
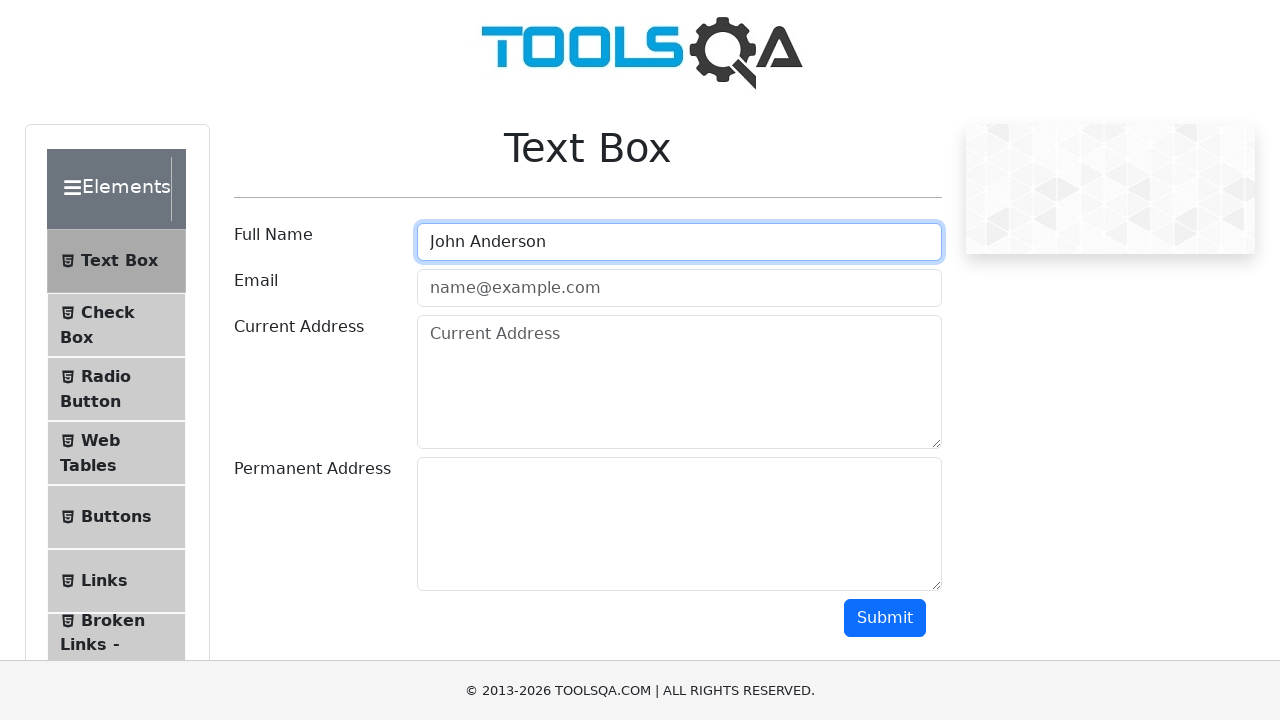

Clicked Email field at (679, 288) on [placeholder="name@example.com"]
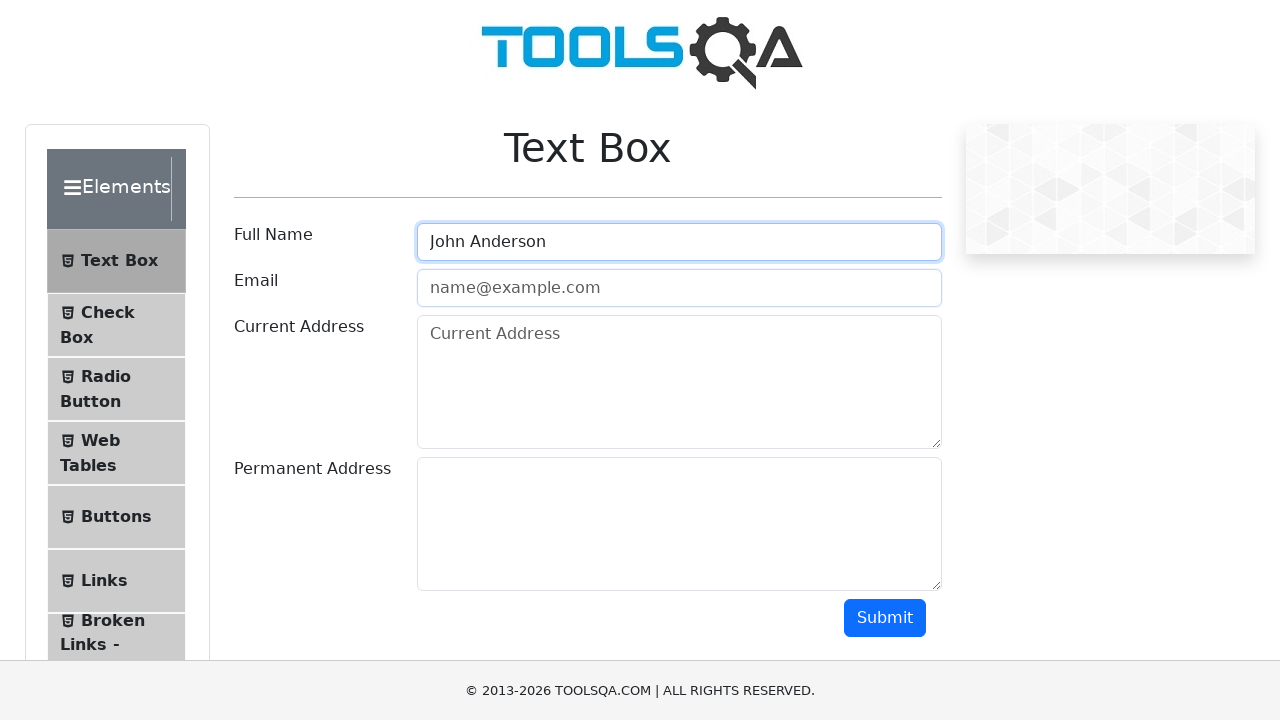

Filled Email field with 'john.anderson@testmail.com' on [placeholder="name@example.com"]
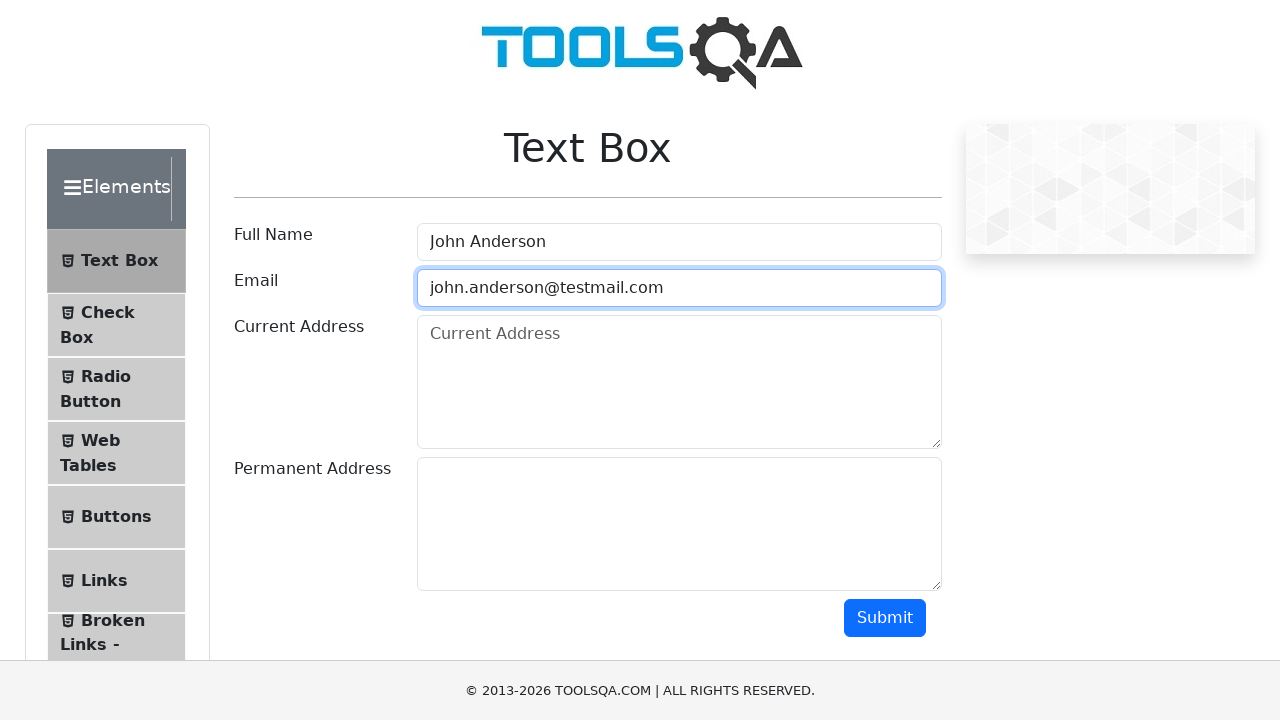

Clicked Current Address field at (679, 382) on #currentAddress
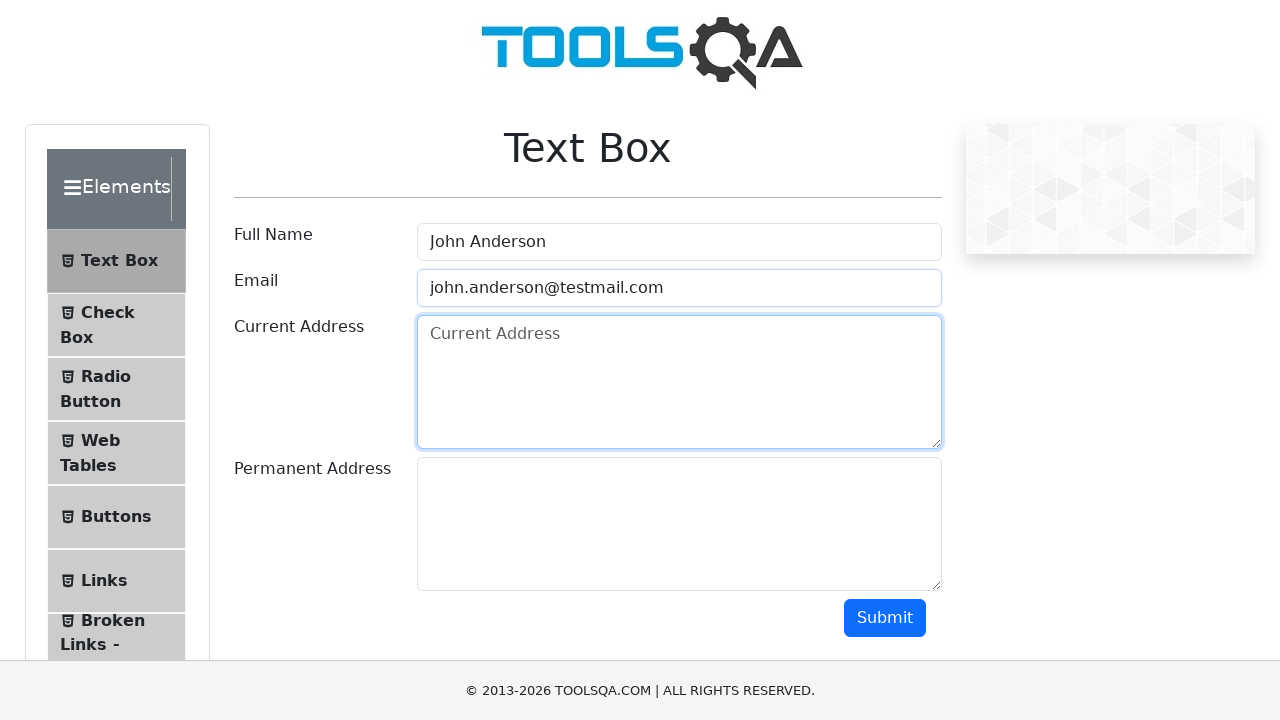

Filled Current Address field with '123 Main Street, Apt 4B, New York, NY 10001' on #currentAddress
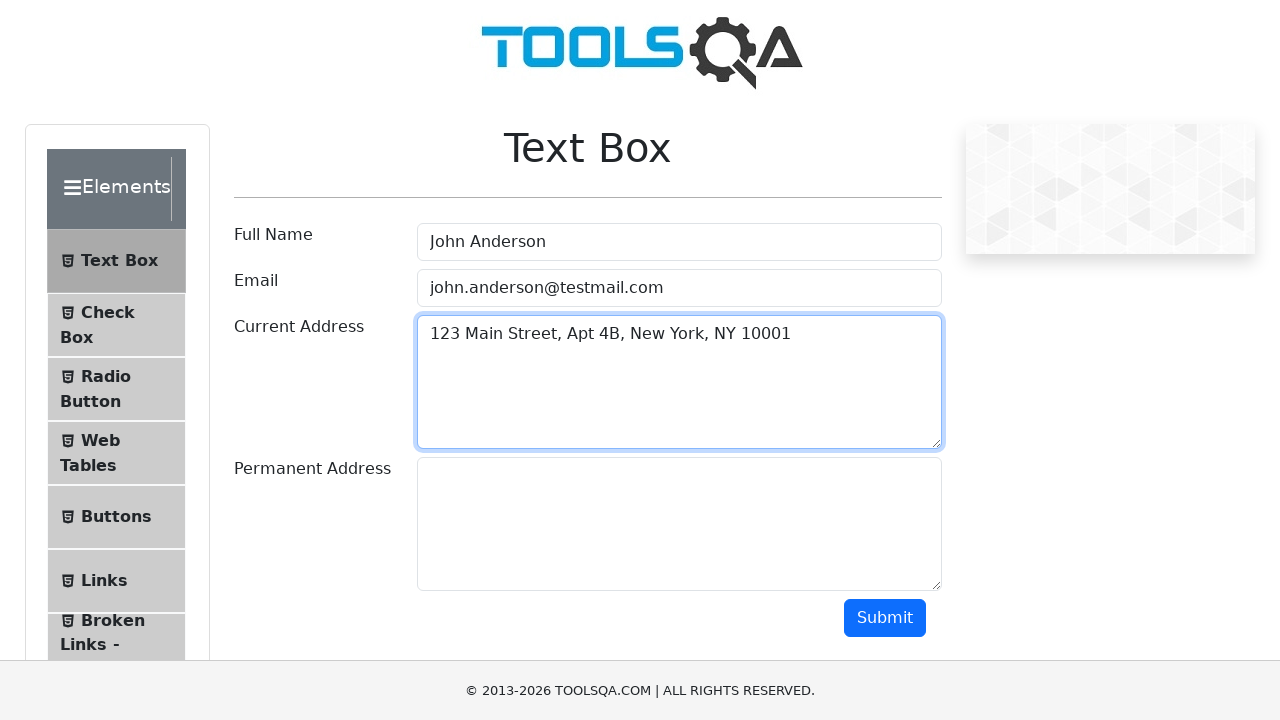

Clicked Permanent Address field at (679, 524) on #permanentAddress
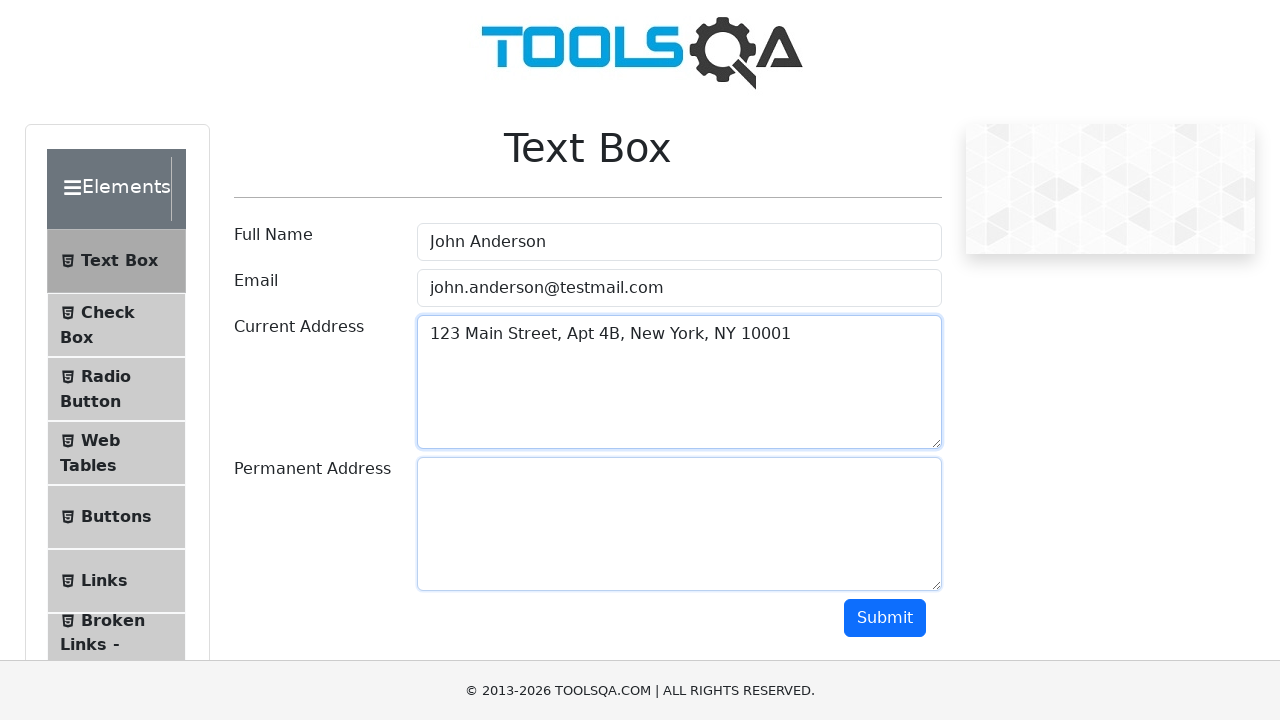

Filled Permanent Address field with '456 Oak Avenue, Los Angeles, CA 90001' on #permanentAddress
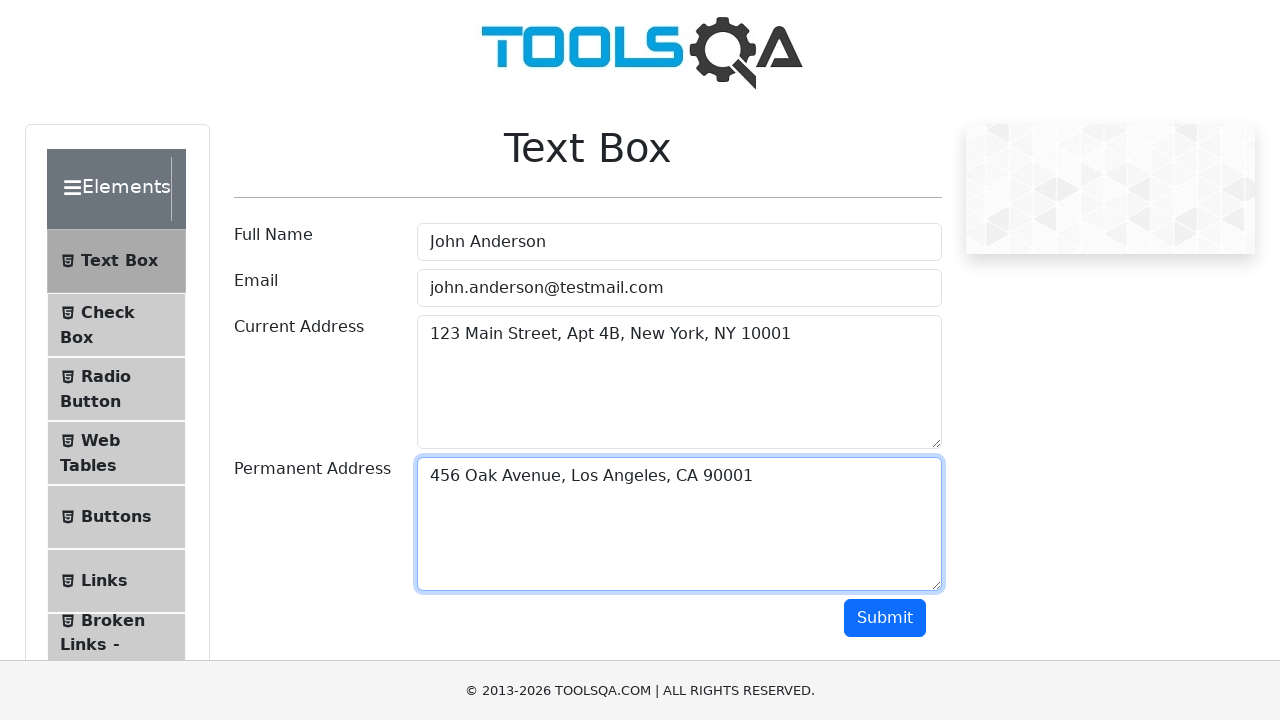

Clicked Submit button at (885, 618) on text=Submit
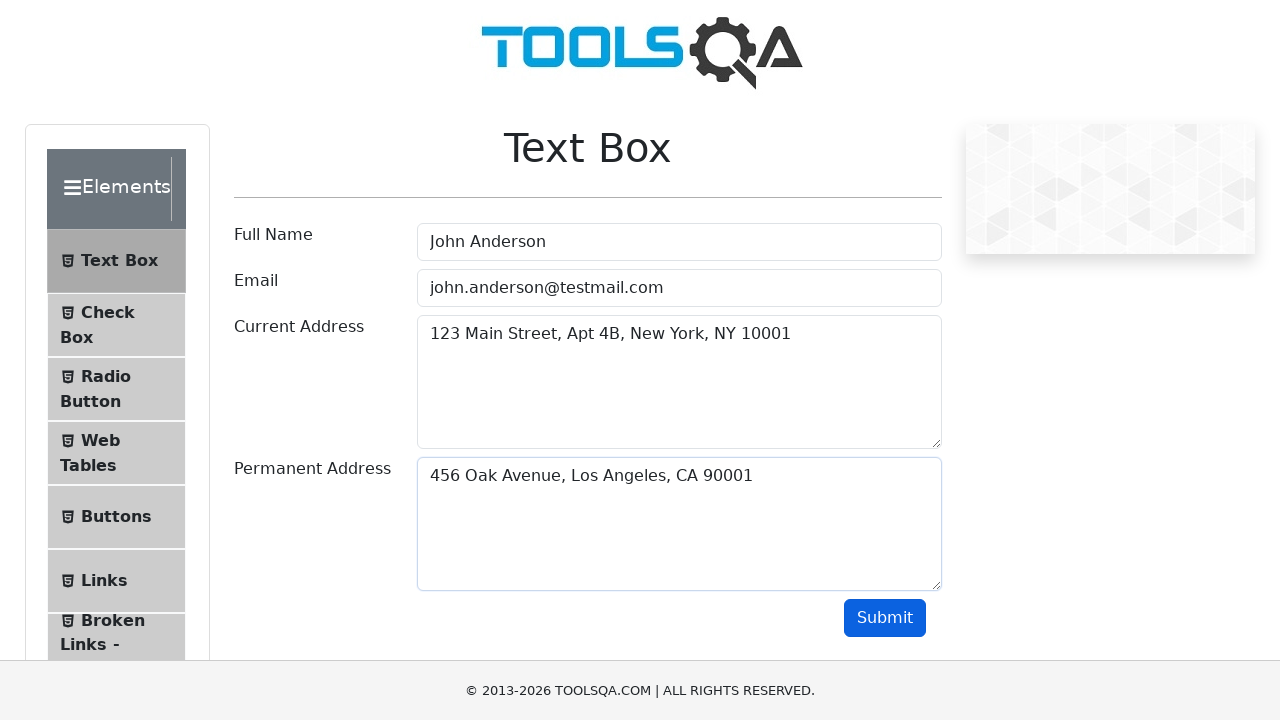

Verified submitted data is displayed in output section
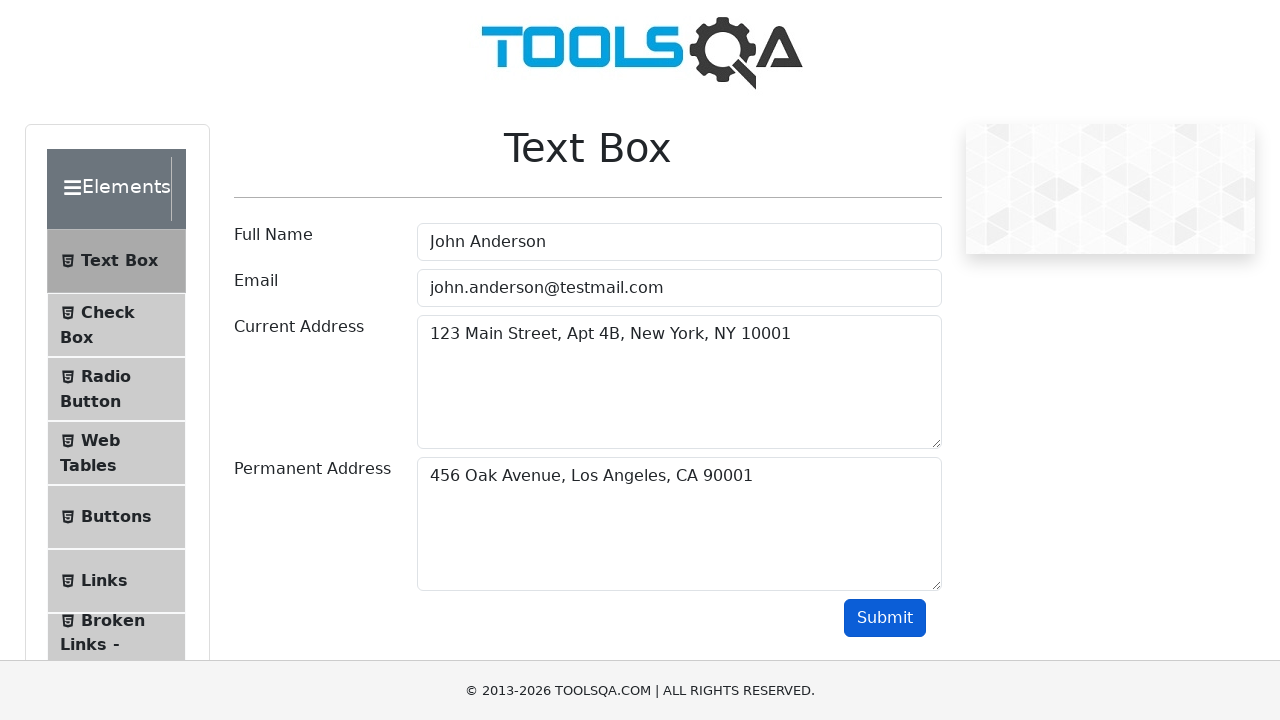

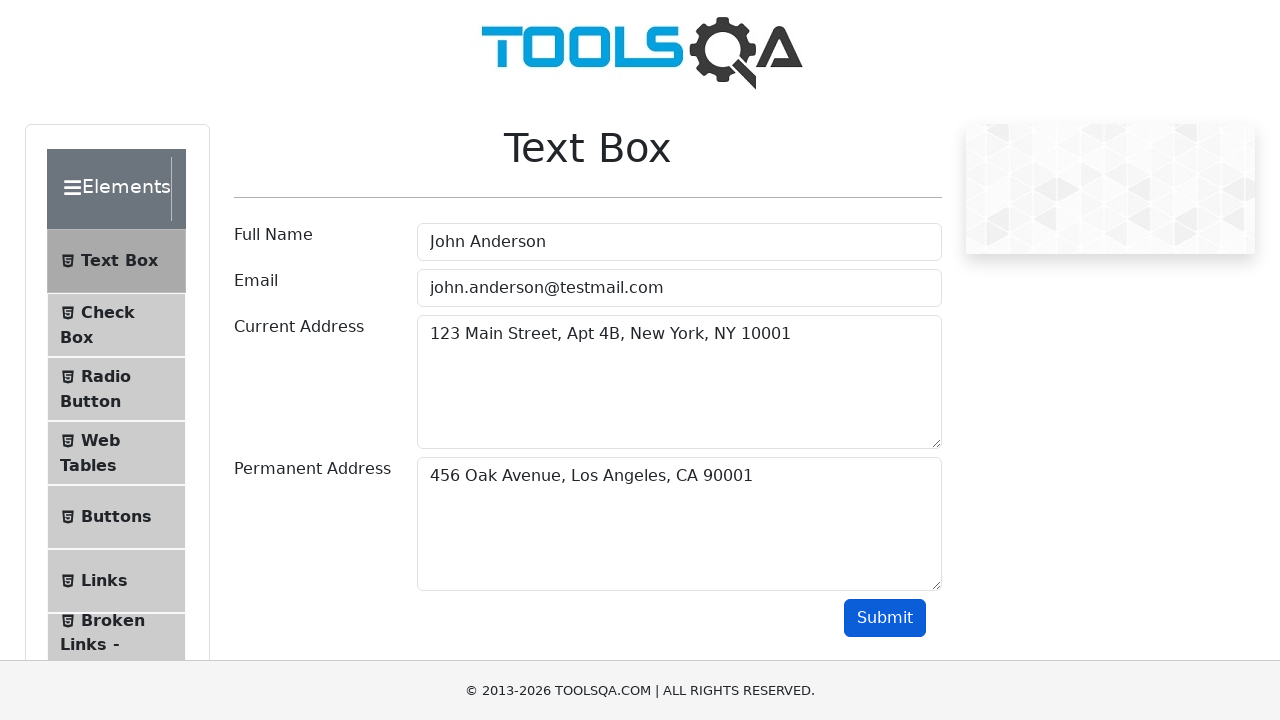